Tests clicking the edit button in the second row of a data table and verifies the URL changes to include #edit

Starting URL: https://the-internet.herokuapp.com/tables

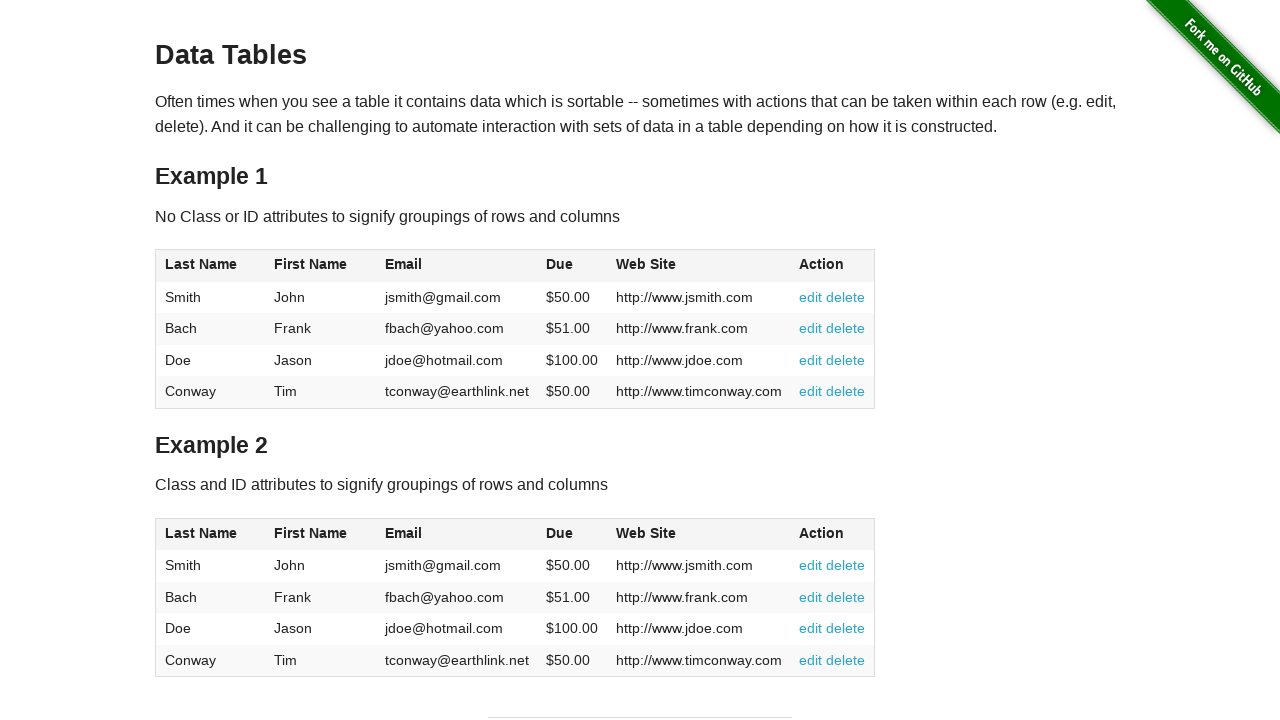

Clicked edit button in the second row of the data table at (811, 328) on xpath=//tbody/tr[2]/td[6]/a[1]
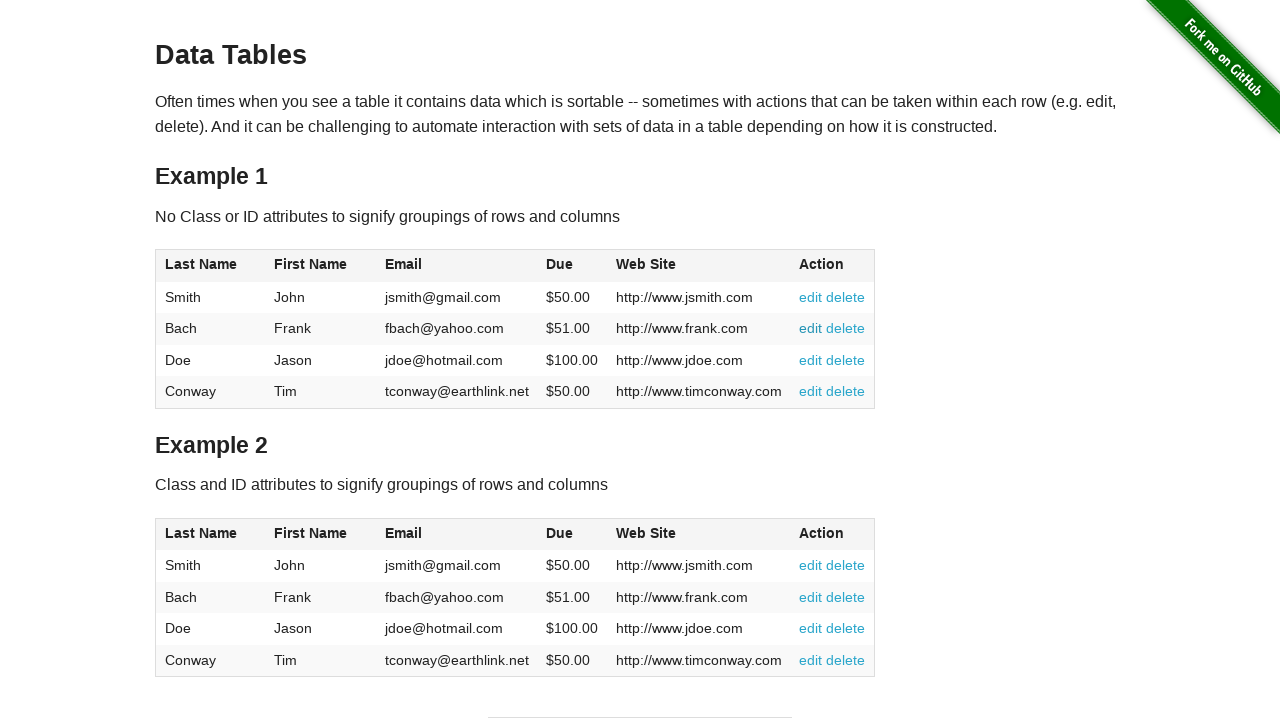

Verified URL changed to include #edit fragment
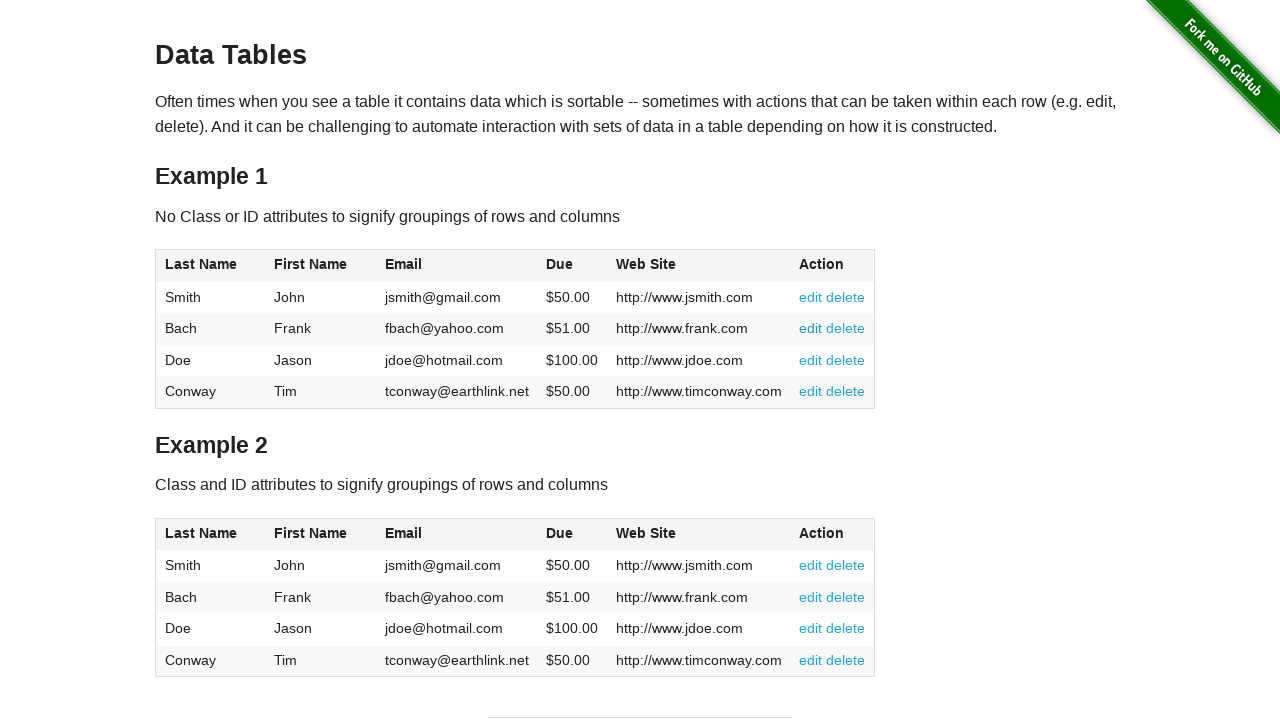

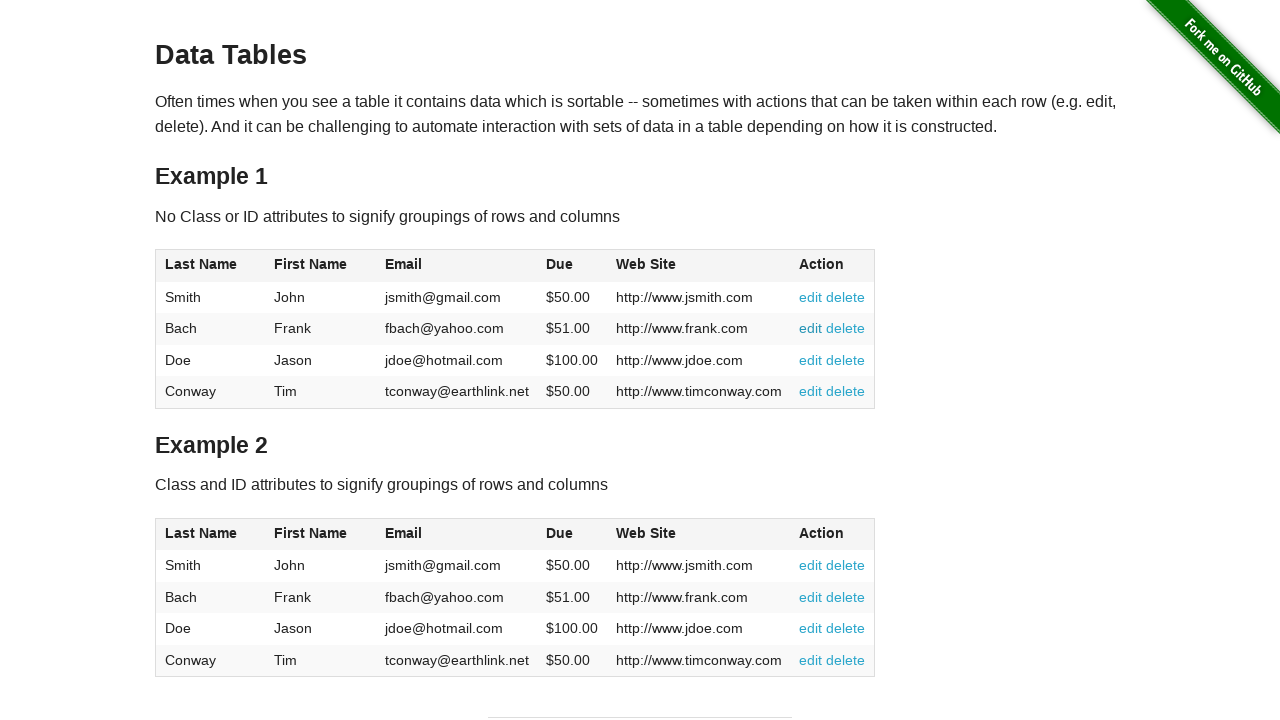